Tests browser navigation functionality by clicking a link and then using browser navigation controls (refresh, back, forward)

Starting URL: https://testautomationpractice.blogspot.com/

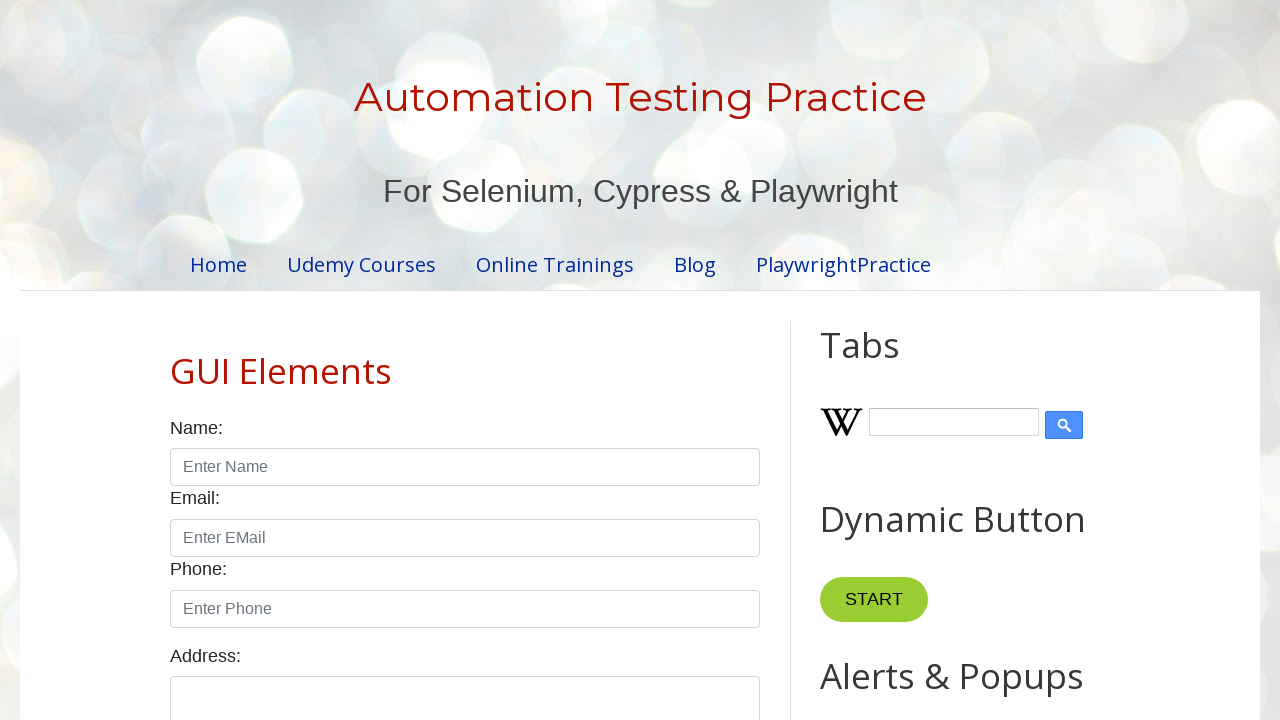

Clicked on the Apple link at (965, 360) on a:text('Apple')
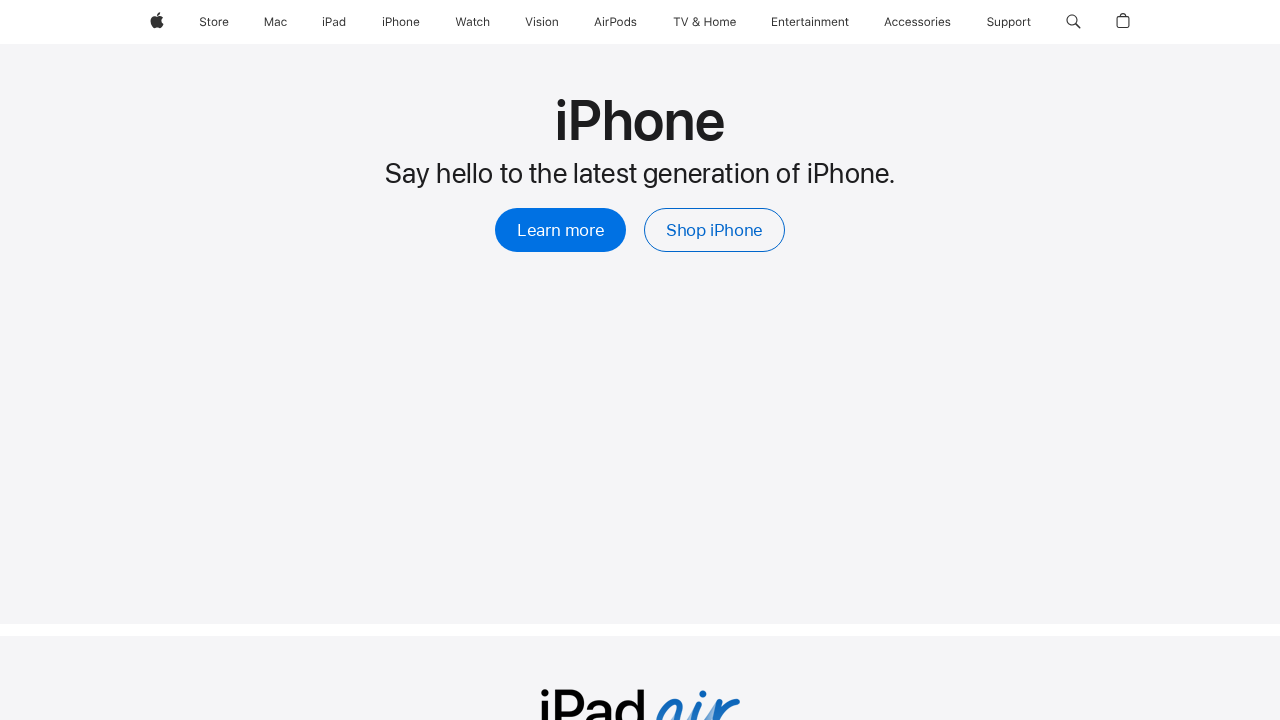

Refreshed the current page
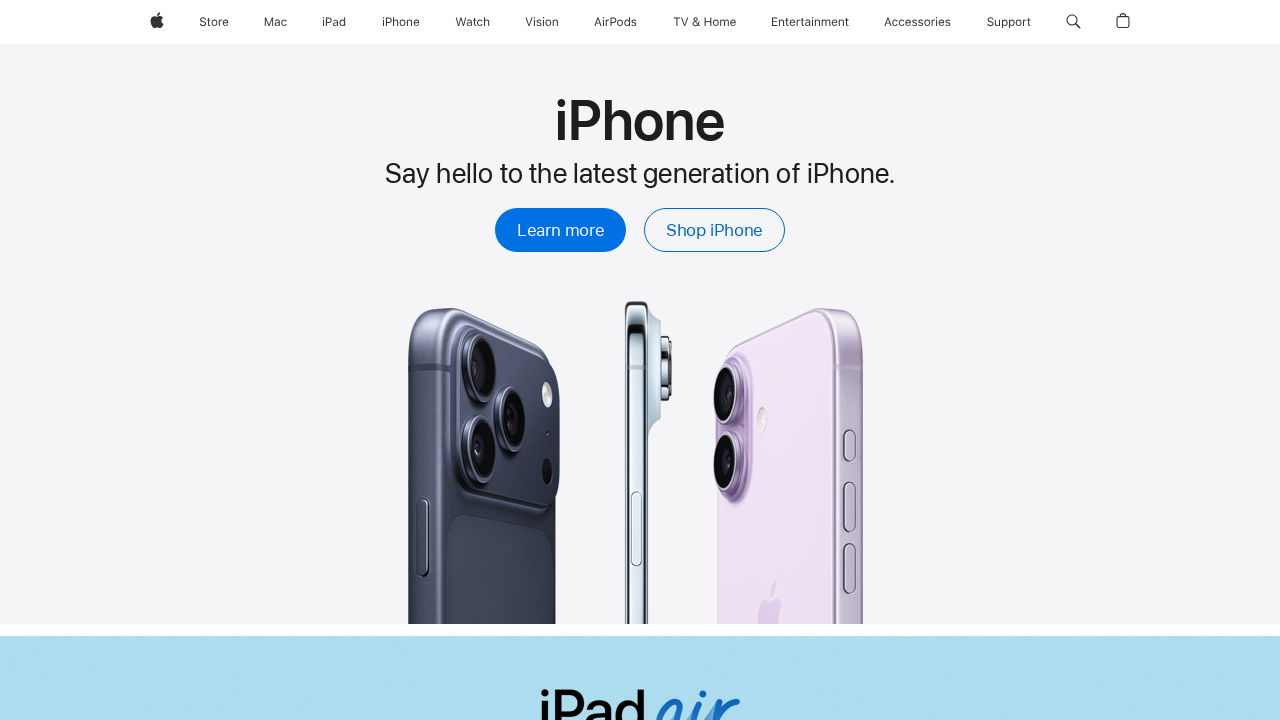

Navigated back to previous page
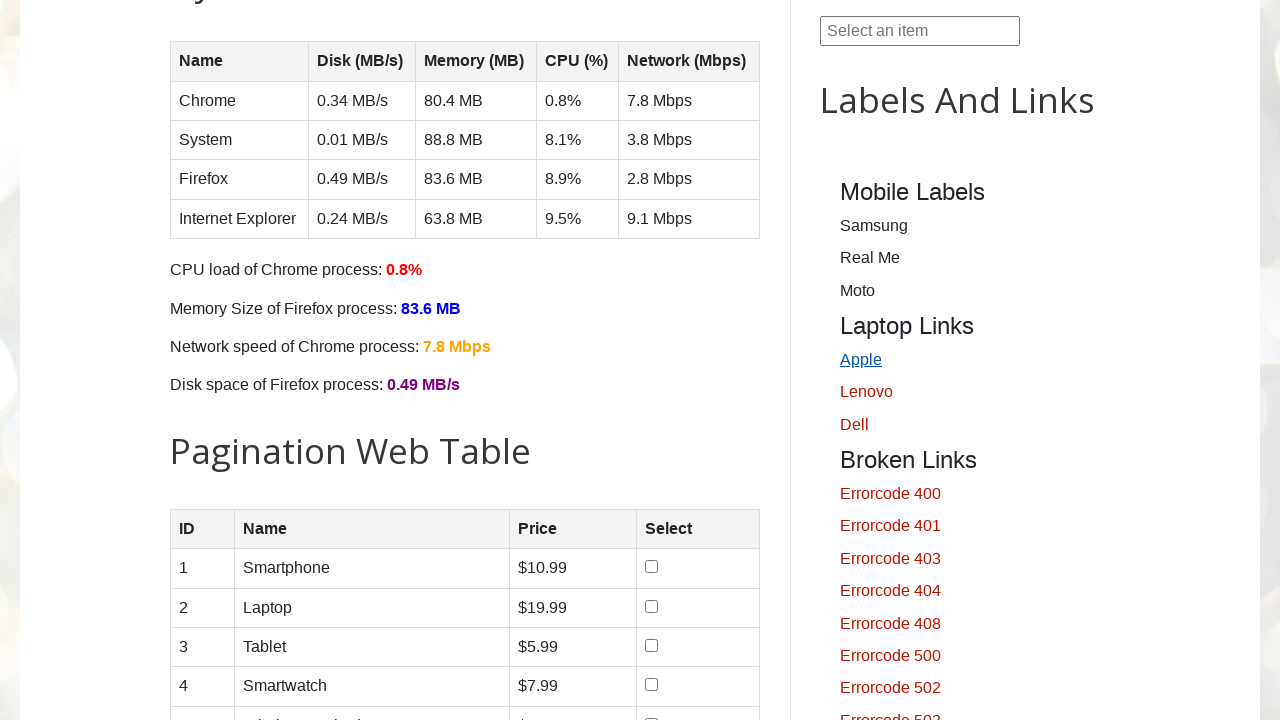

Navigated forward to next page
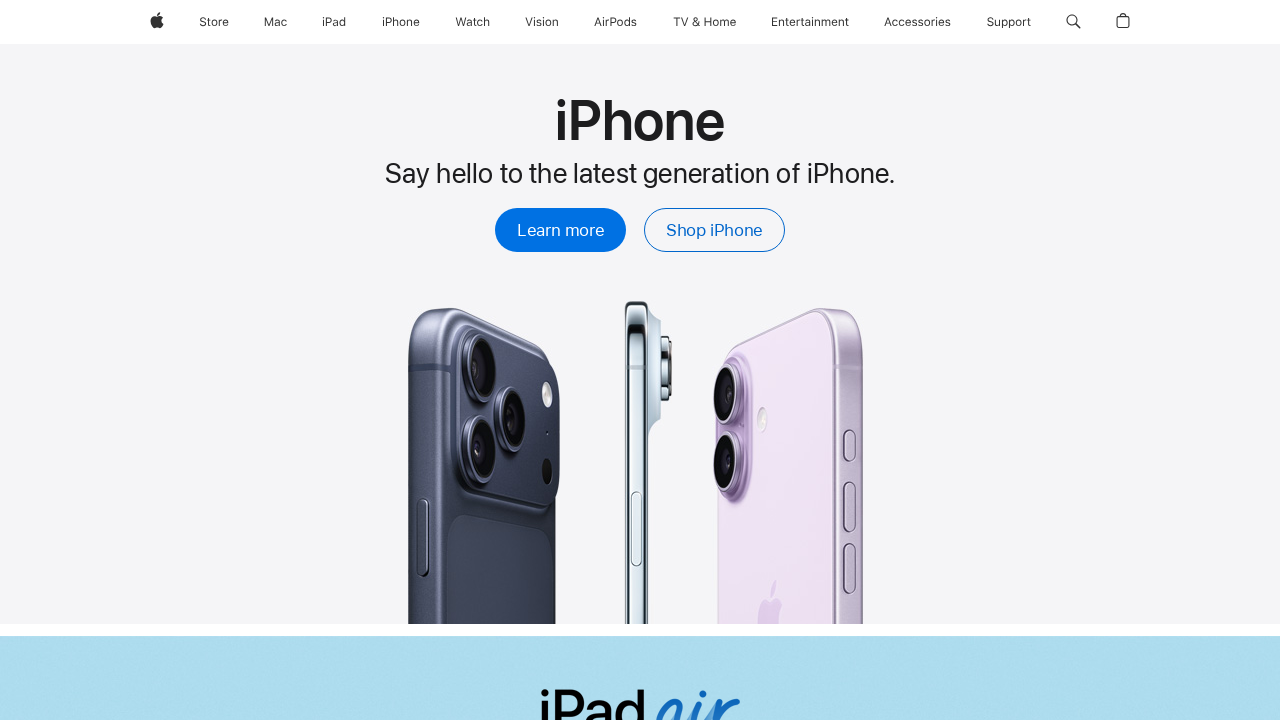

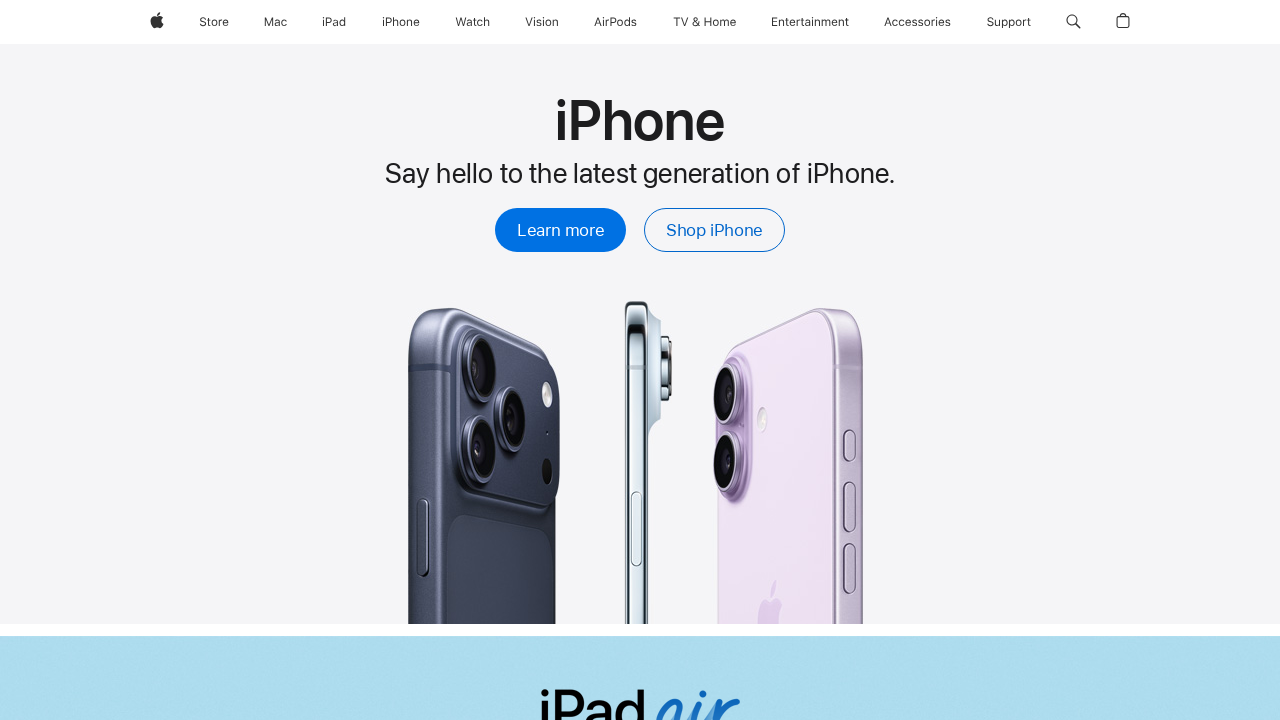